Navigates to a checkbox demo page and selects a specific checkbox option (Option-3) from a list of checkboxes

Starting URL: http://syntaxprojects.com/basic-checkbox-demo.php

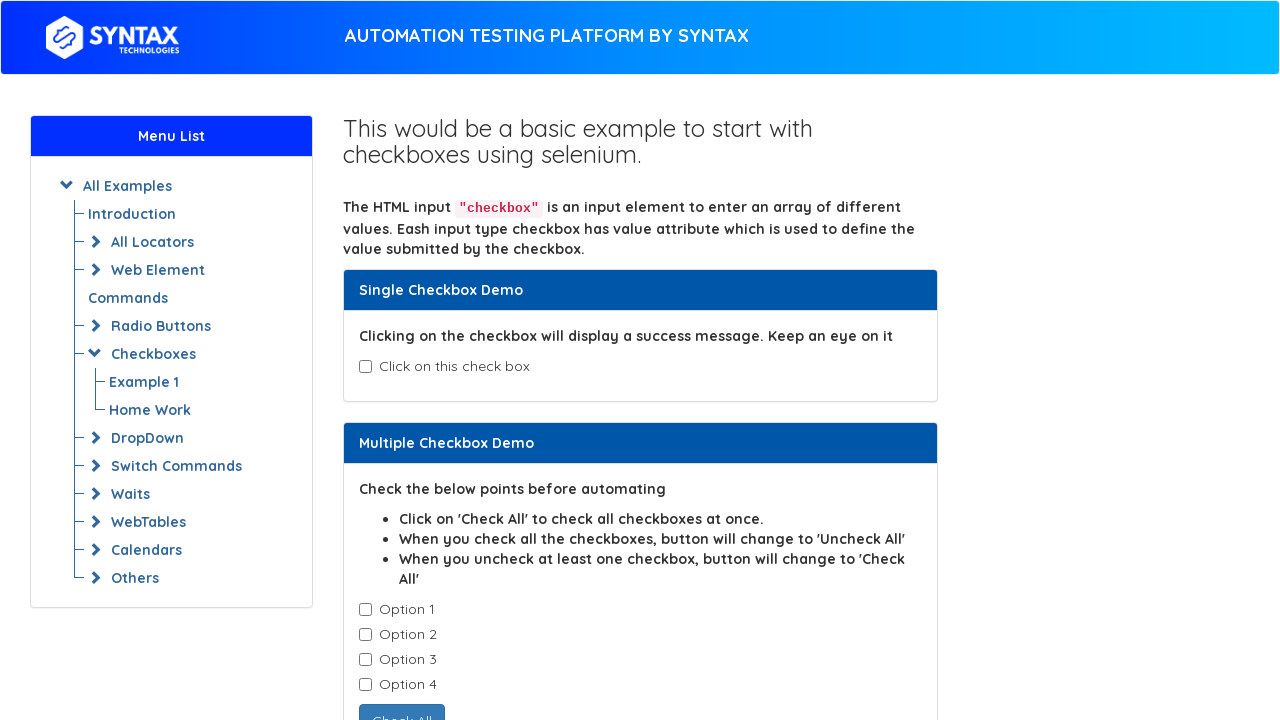

Navigated to checkbox demo page
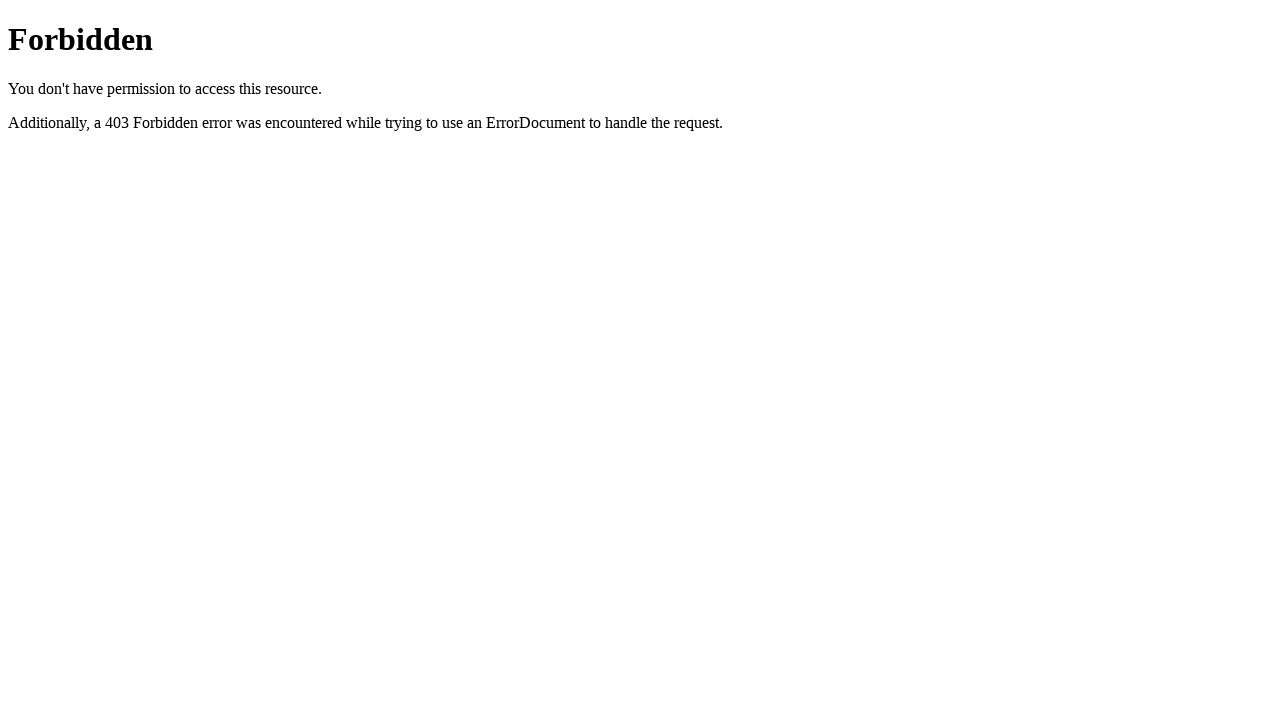

Located all checkboxes with class 'cb1-element'
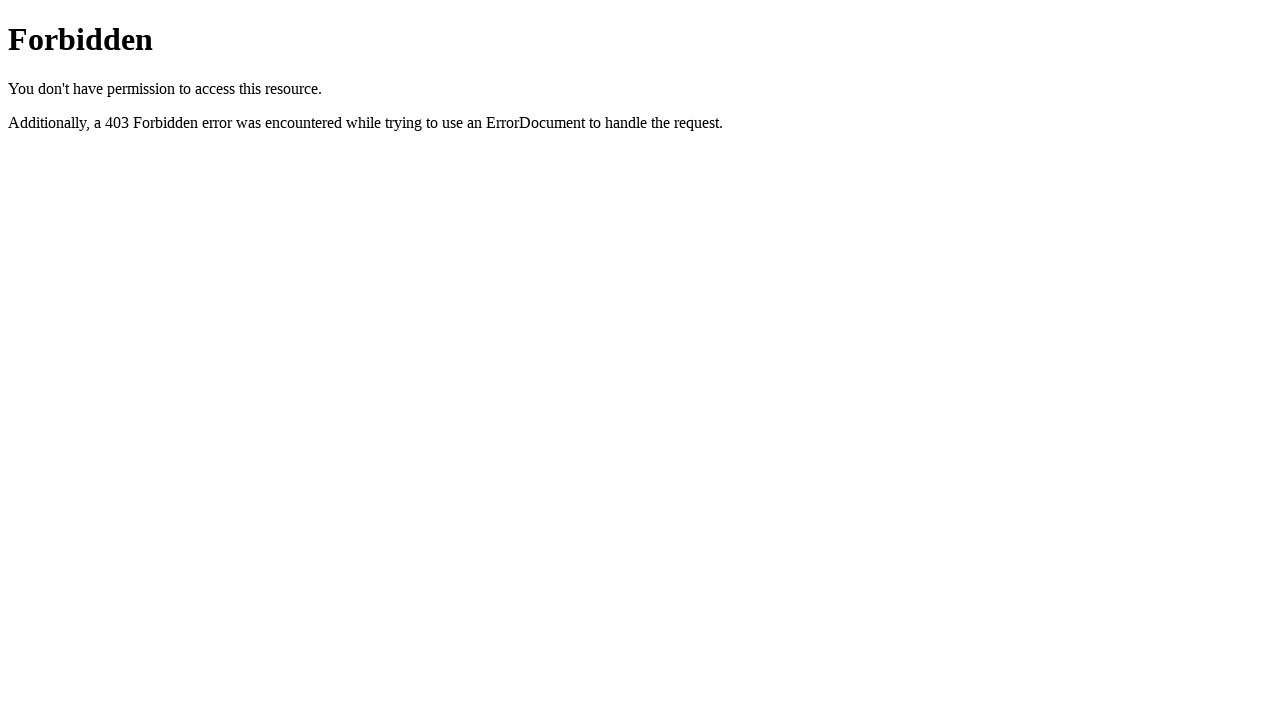

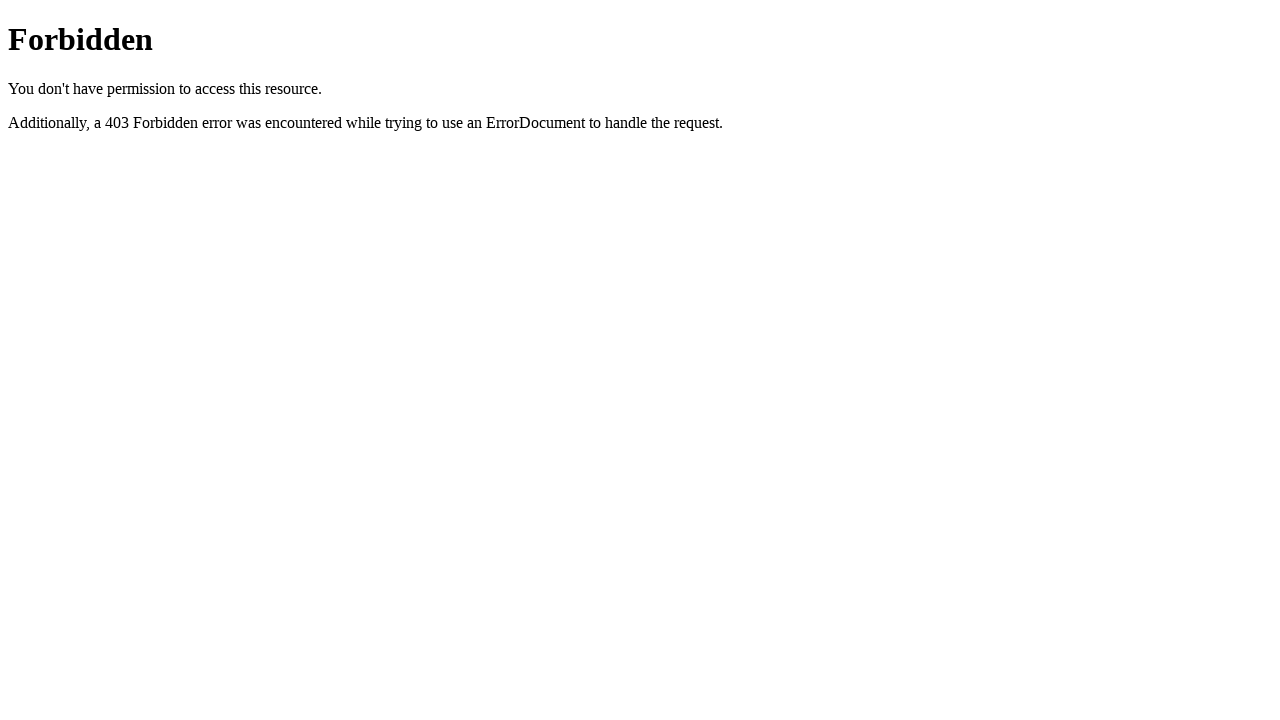